Tests multi-select functionality on jQuery UI selectable demo by selecting multiple items while holding the Control key

Starting URL: https://jqueryui.com/selectable/

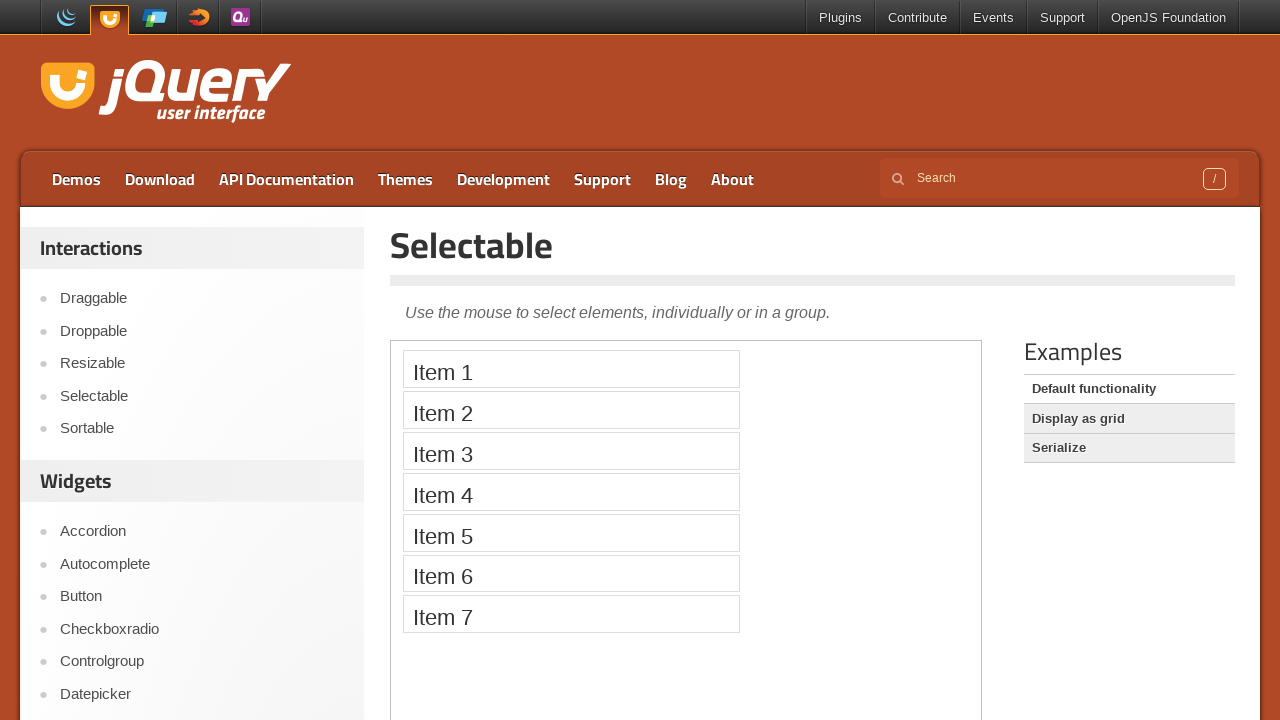

Waited for selectable demo iframe to load
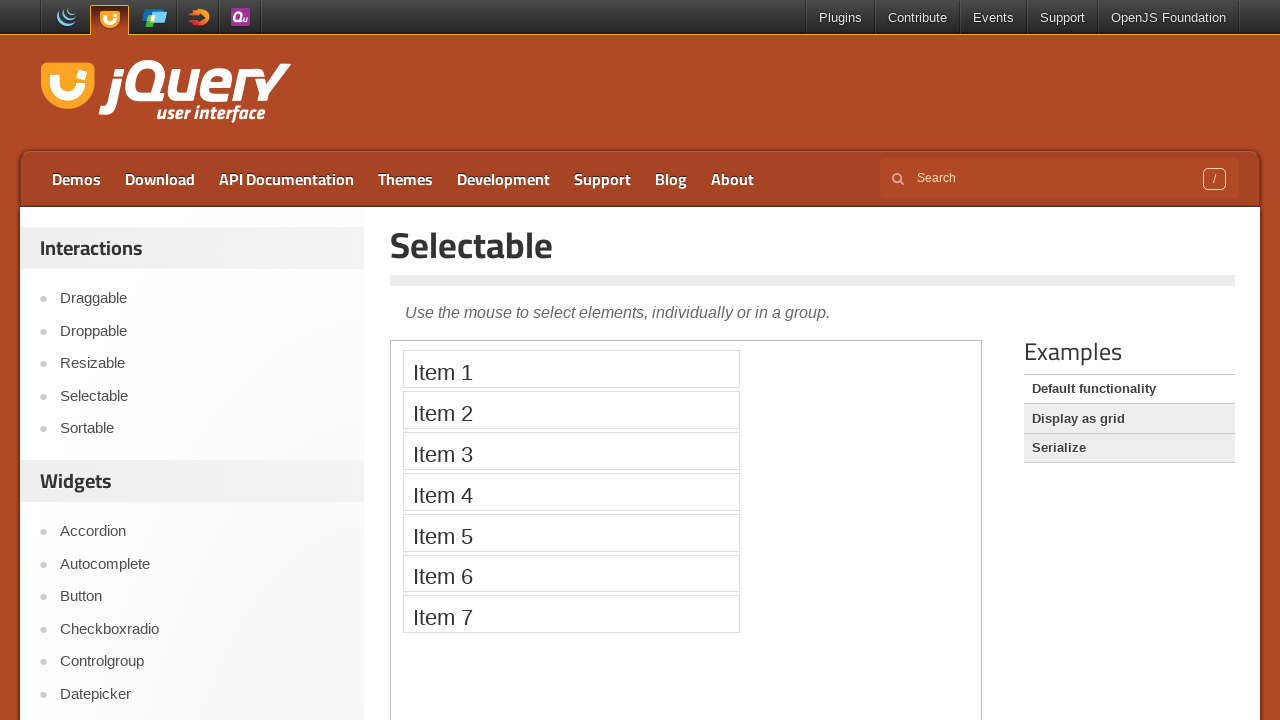

Accessed the demo iframe
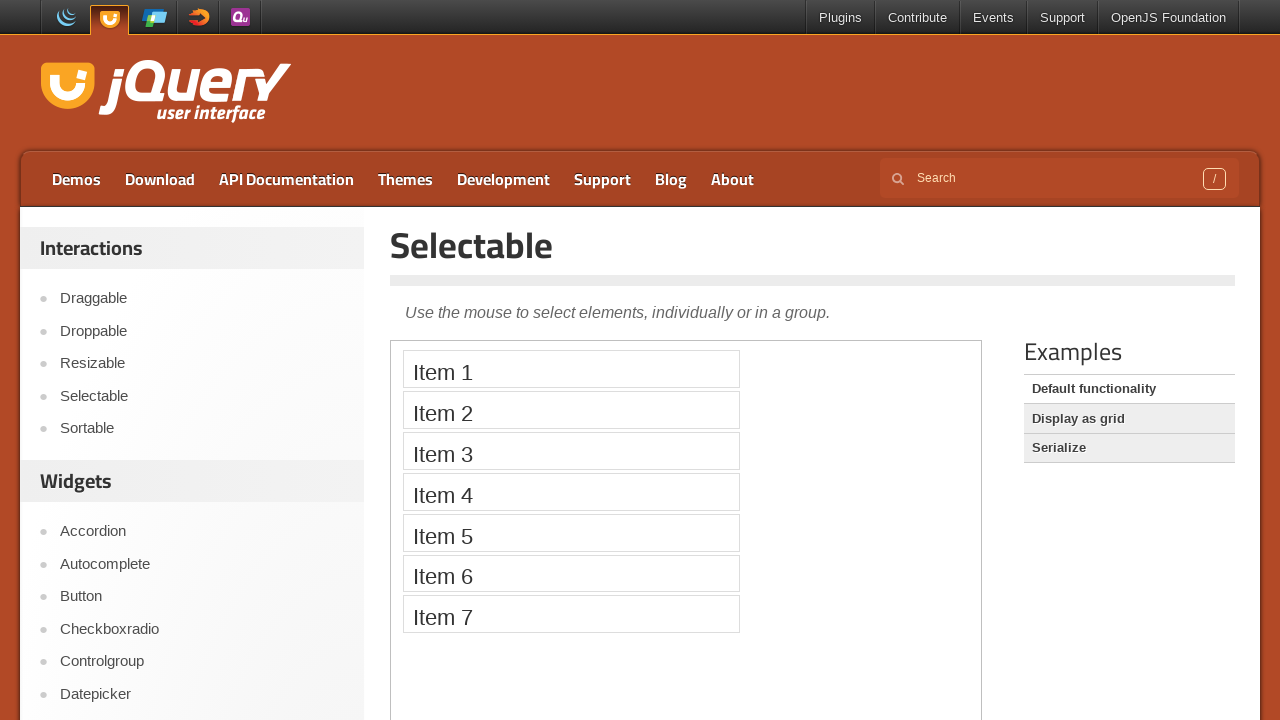

Located Item 1 element
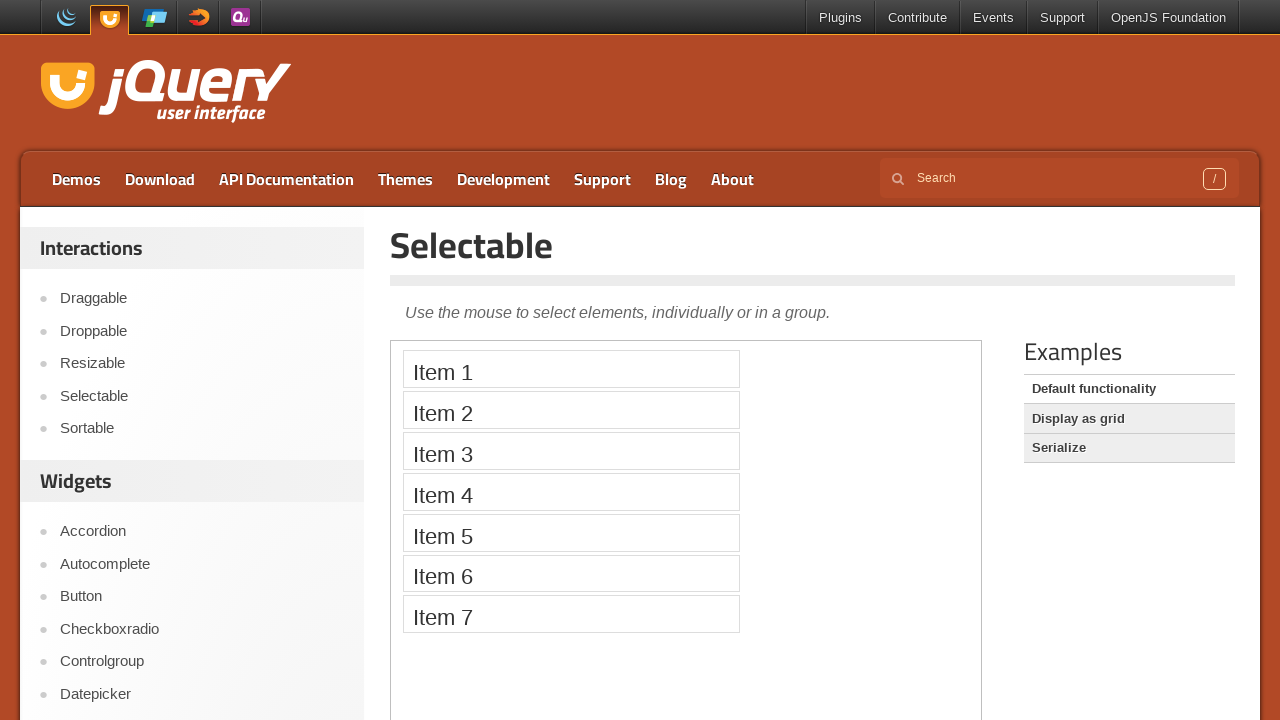

Located Item 4 element
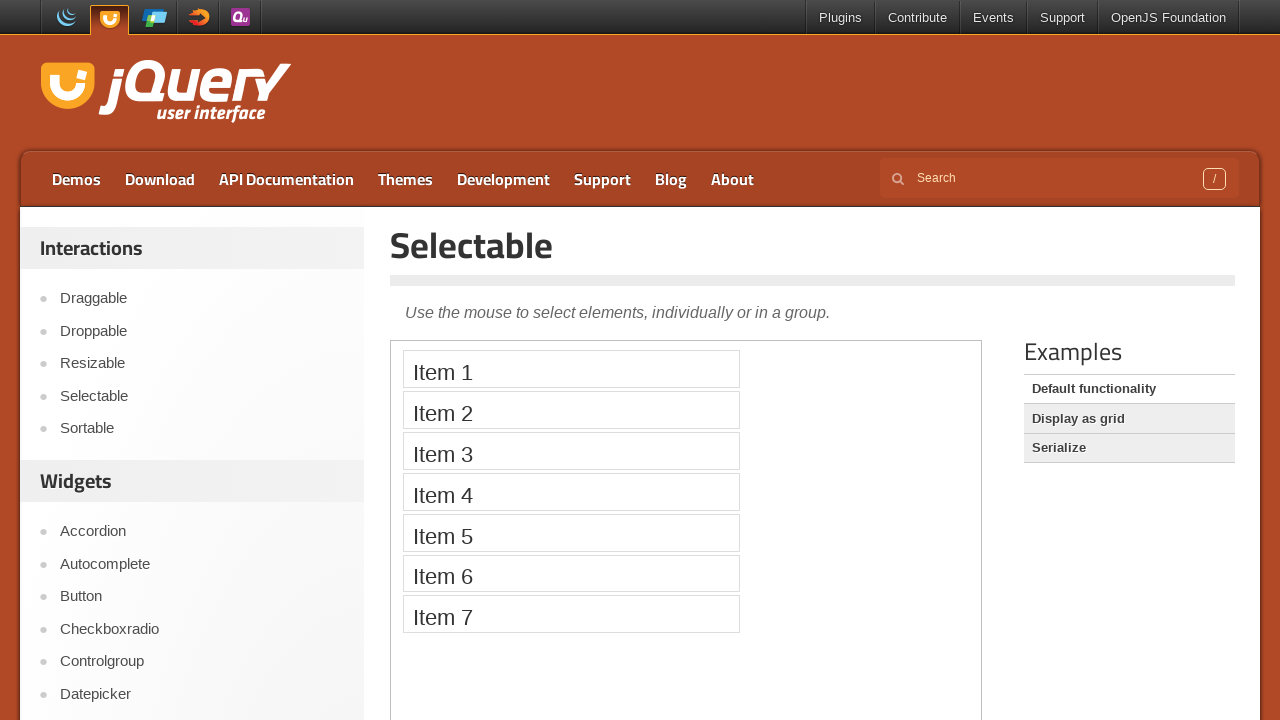

Located Item 6 element
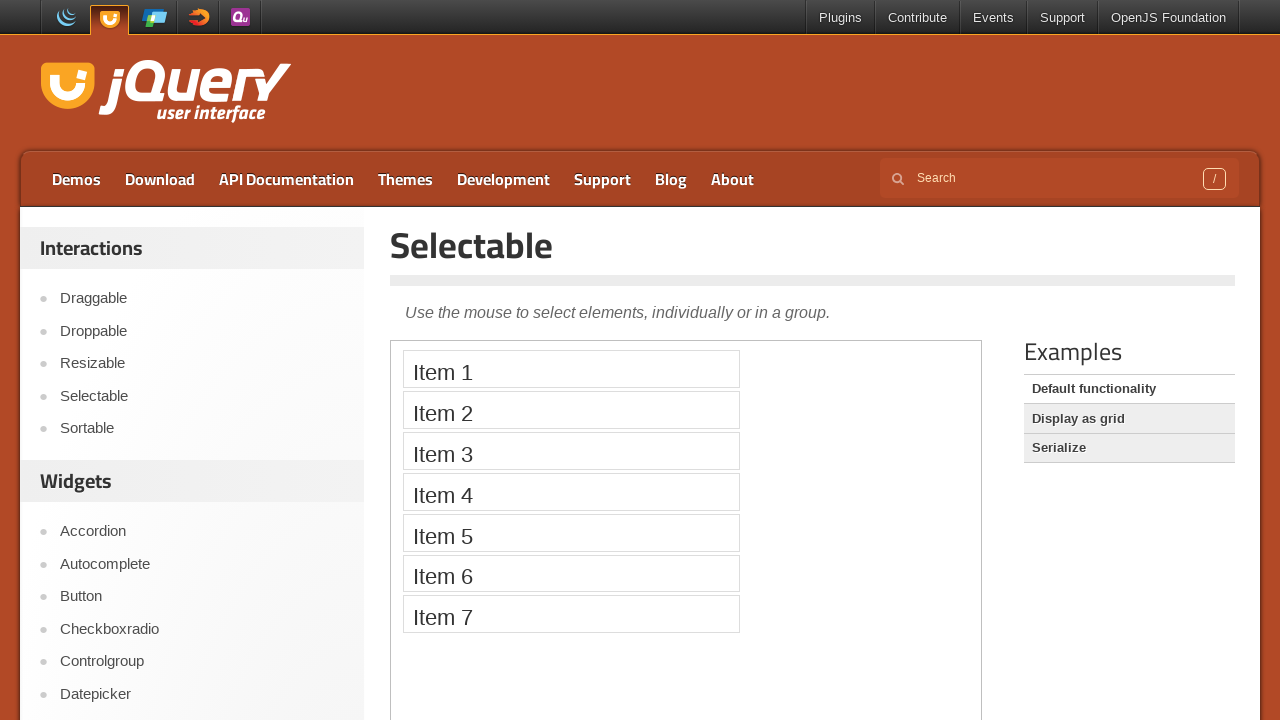

Clicked Item 1 to select it at (571, 369) on xpath=//li[text()='Item 1']
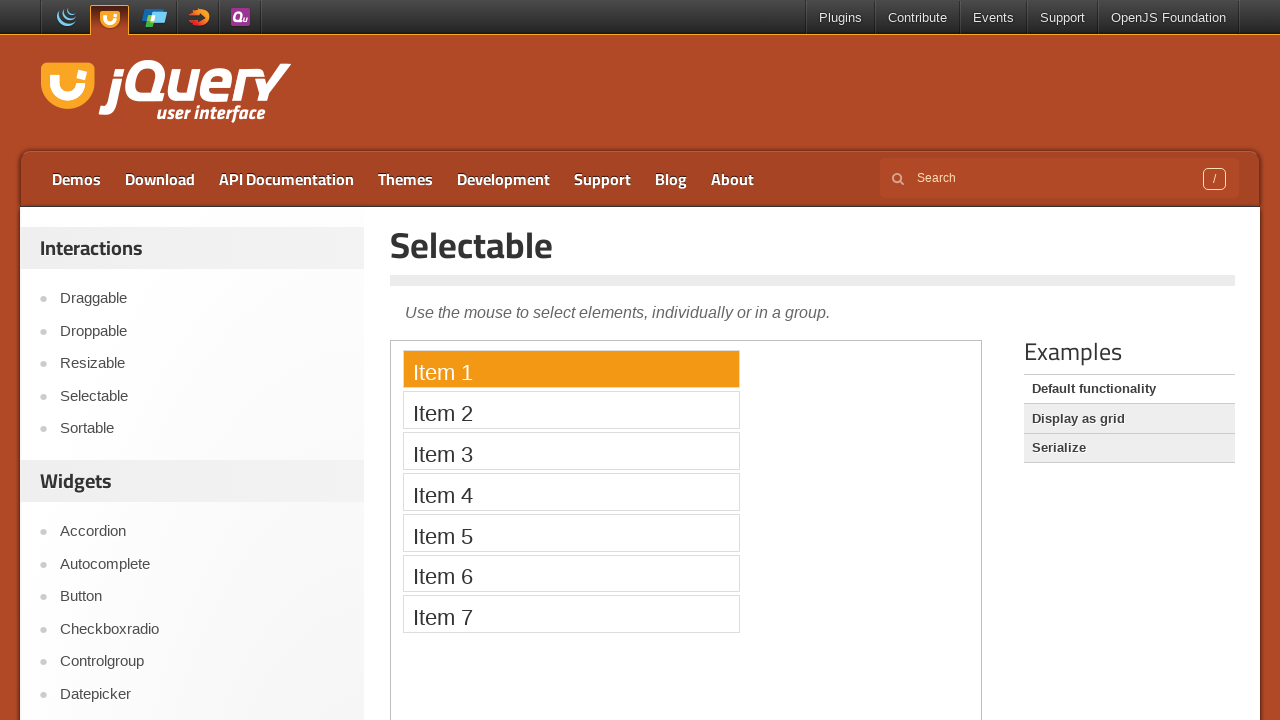

Ctrl+clicked Item 4 to add it to selection at (571, 492) on xpath=//li[text()='Item 4']
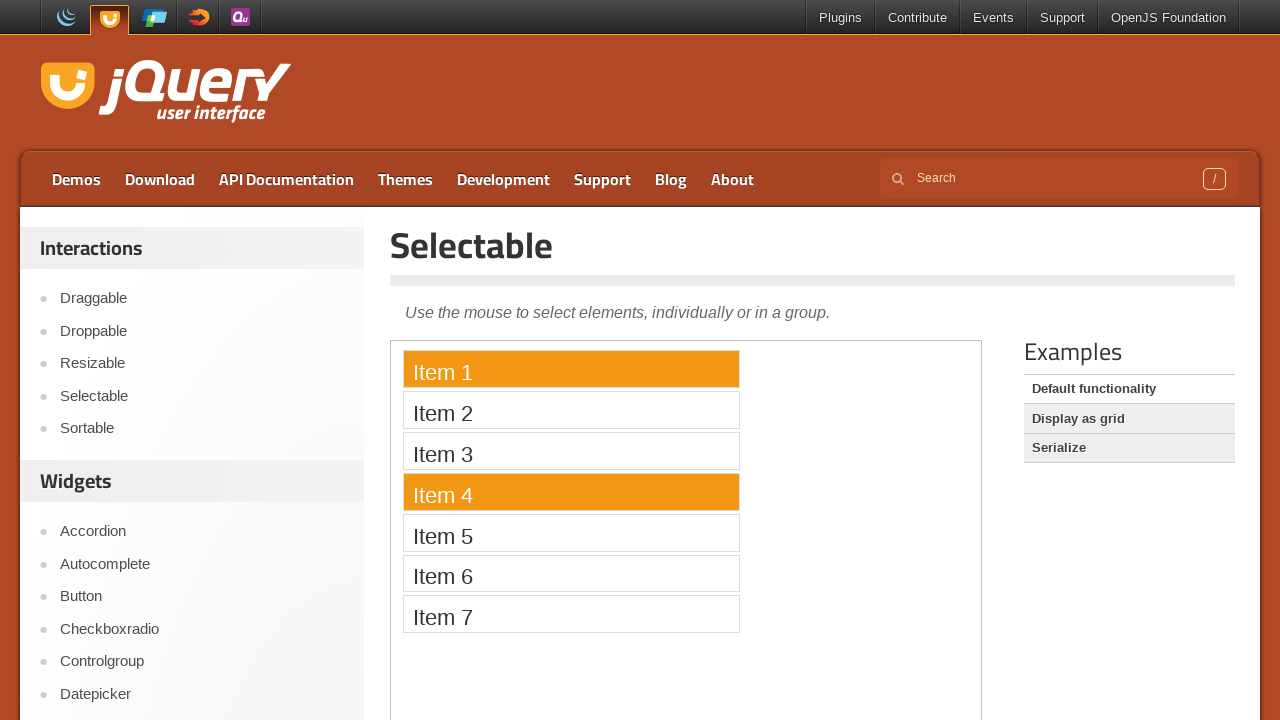

Ctrl+clicked Item 6 to add it to selection at (571, 573) on xpath=//li[text()='Item 6']
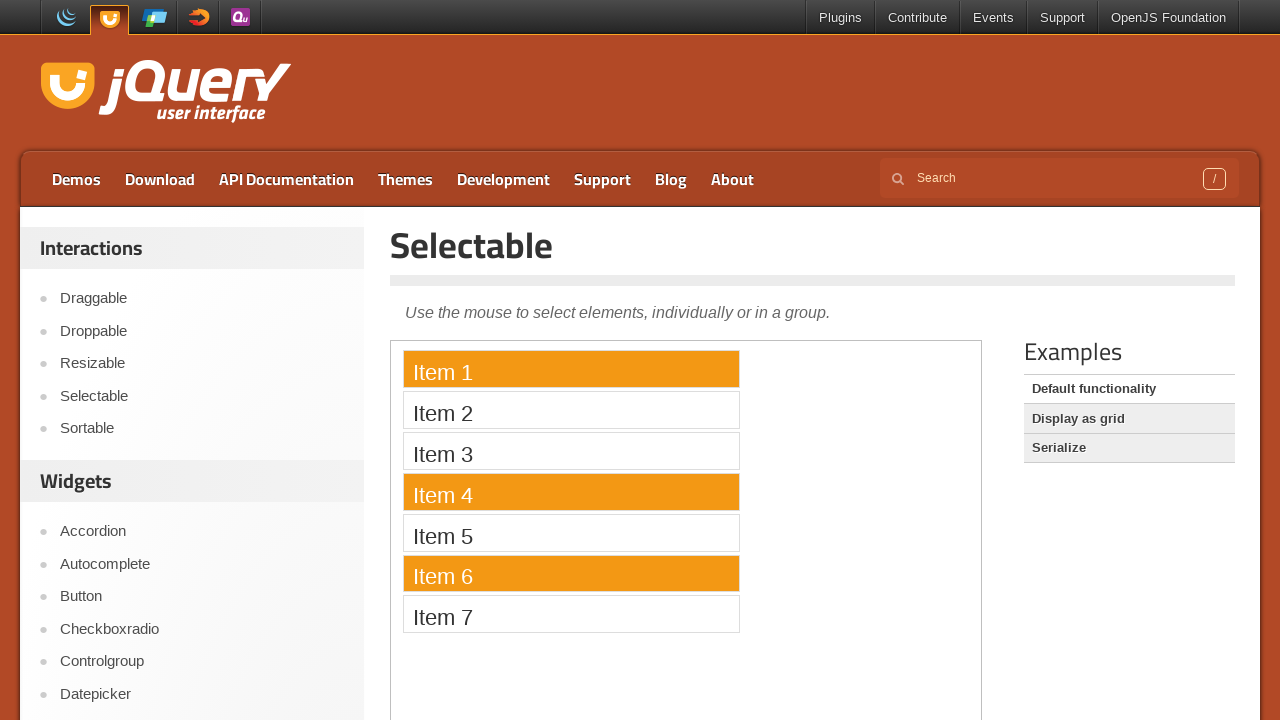

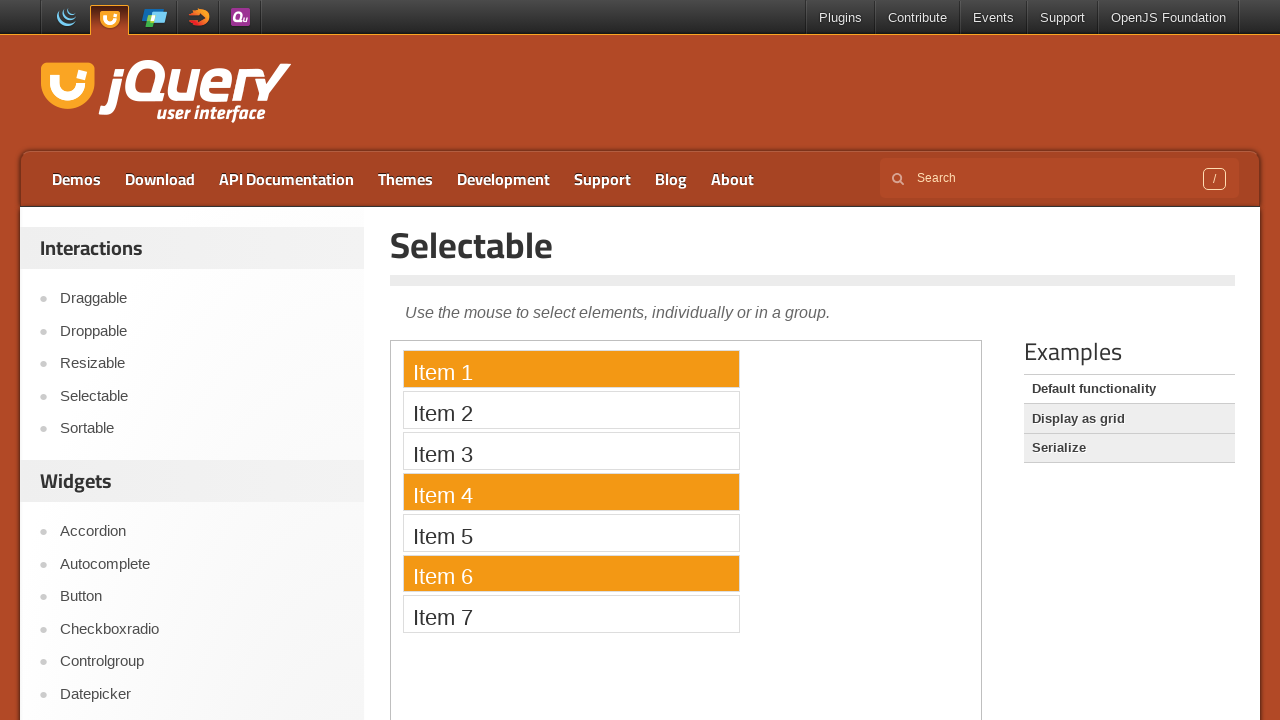